Tests that the counter displays the current number of todo items

Starting URL: https://demo.playwright.dev/todomvc

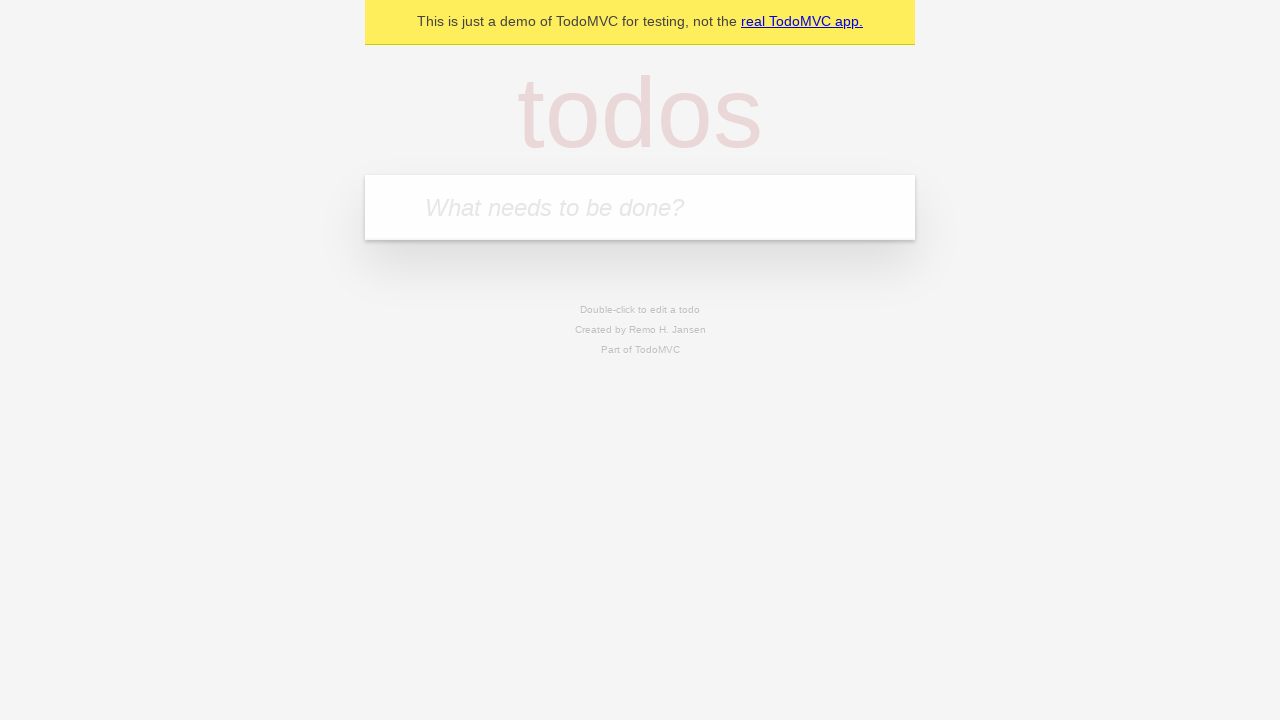

Filled todo input with 'buy some cheese' on internal:attr=[placeholder="What needs to be done?"i]
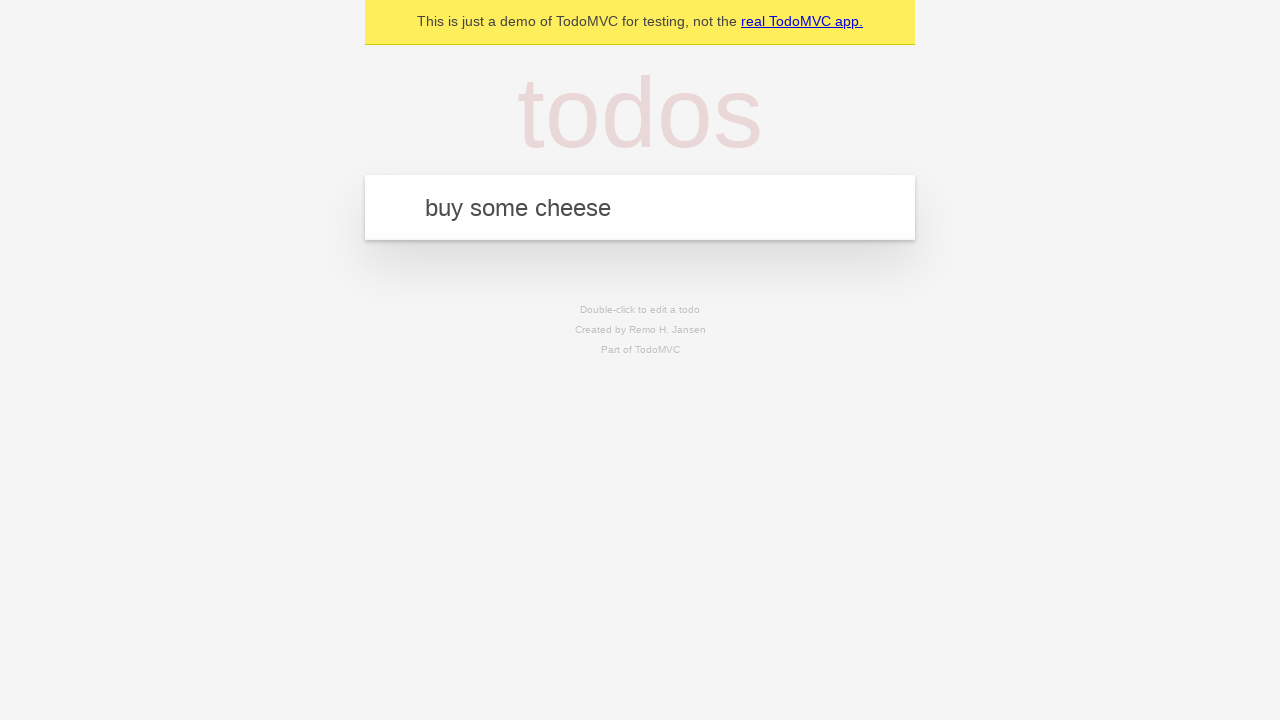

Pressed Enter to add first todo item on internal:attr=[placeholder="What needs to be done?"i]
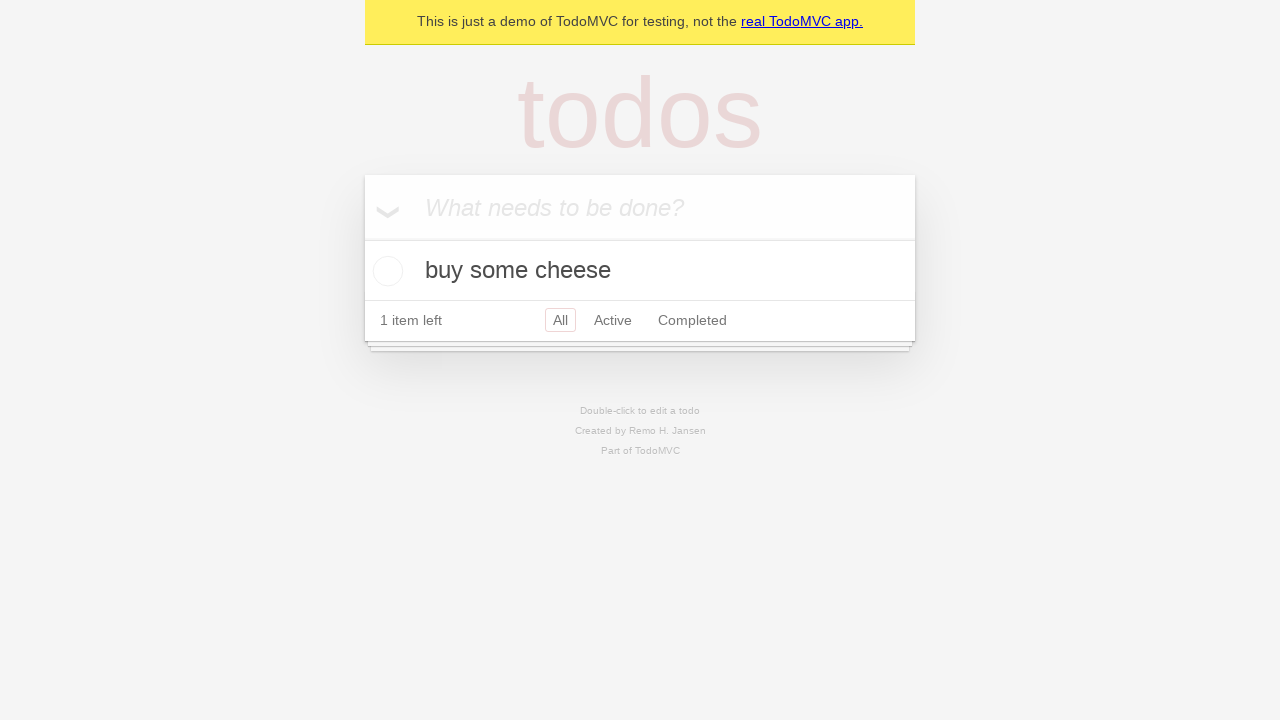

Todo counter element appeared after adding first item
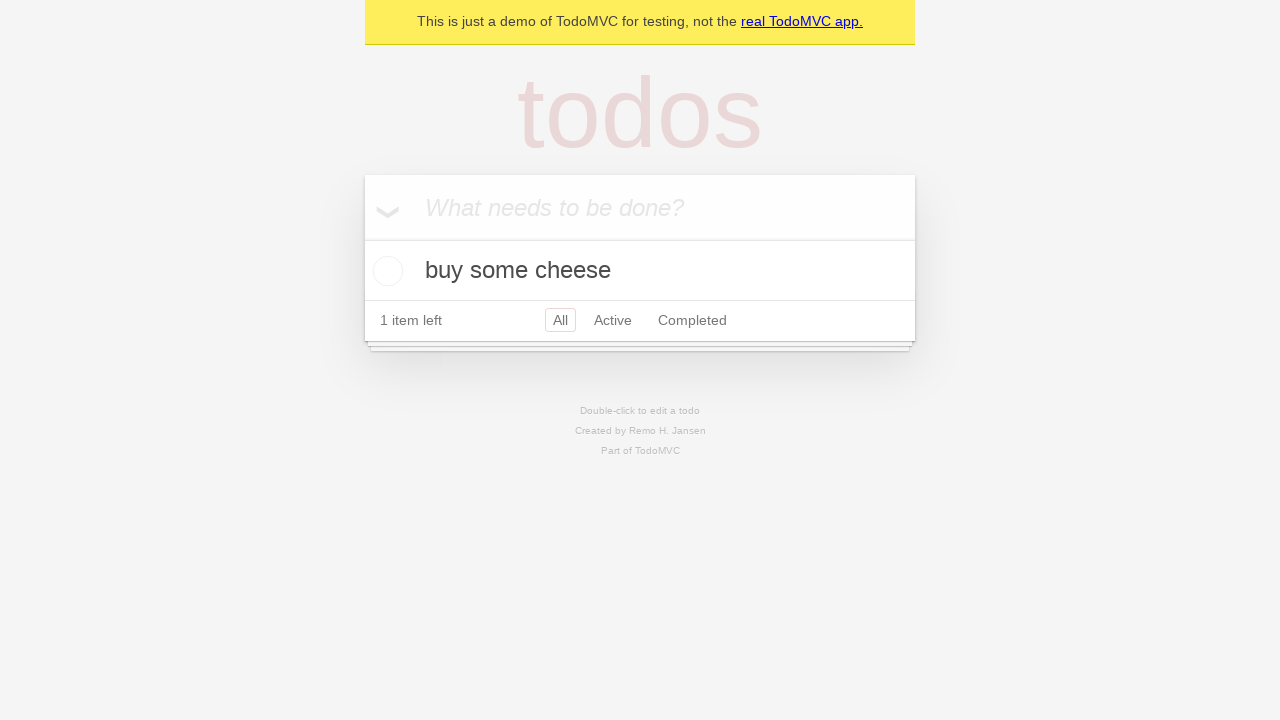

Filled todo input with 'feed the cat' on internal:attr=[placeholder="What needs to be done?"i]
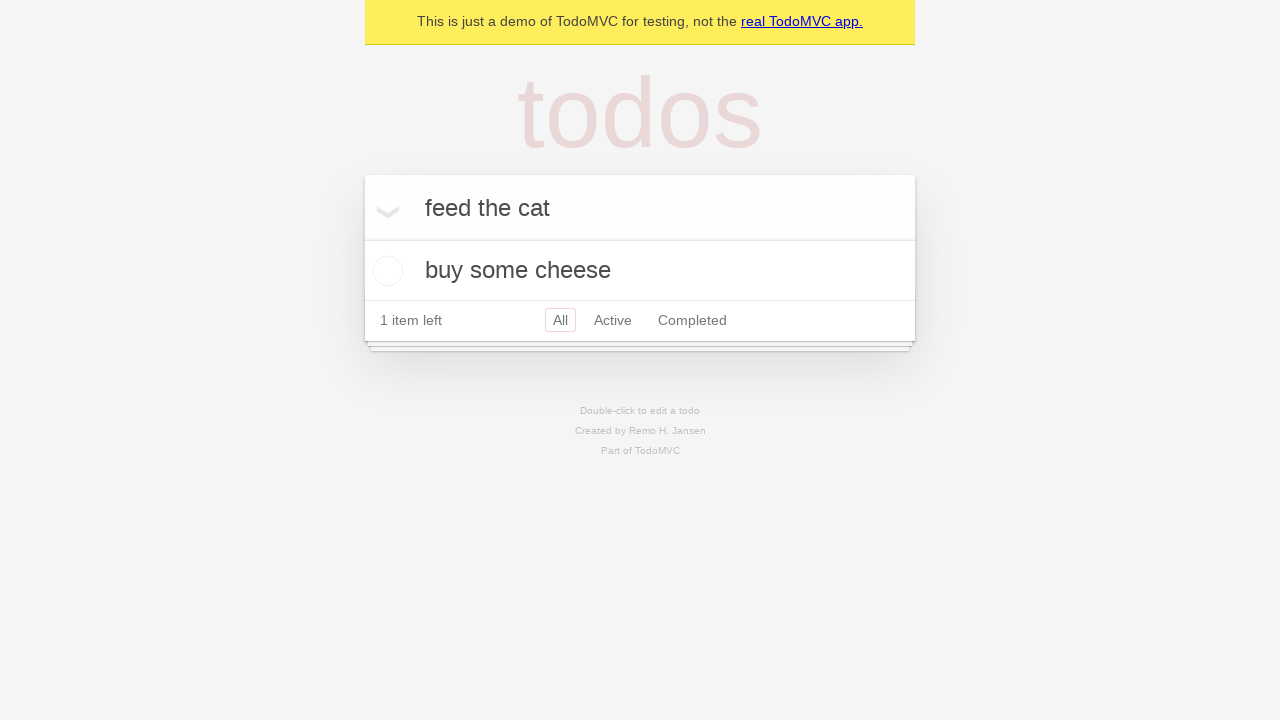

Pressed Enter to add second todo item on internal:attr=[placeholder="What needs to be done?"i]
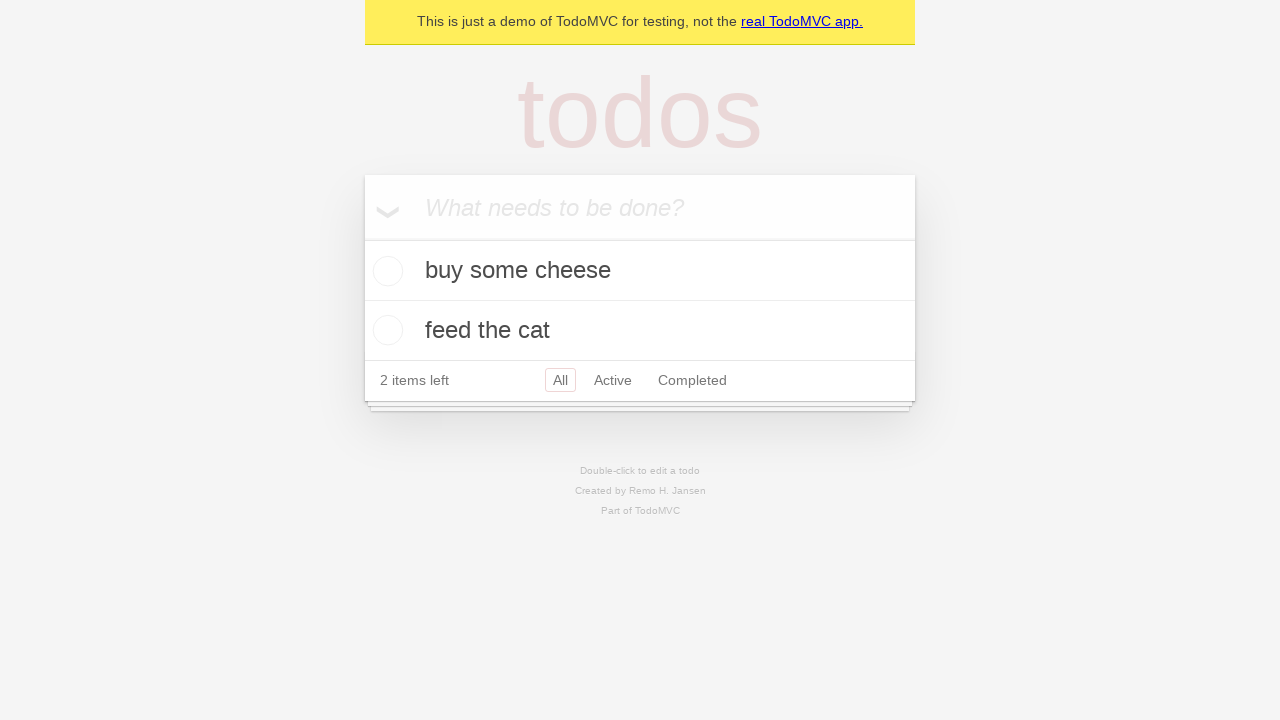

Todo counter updated to display '2 items left'
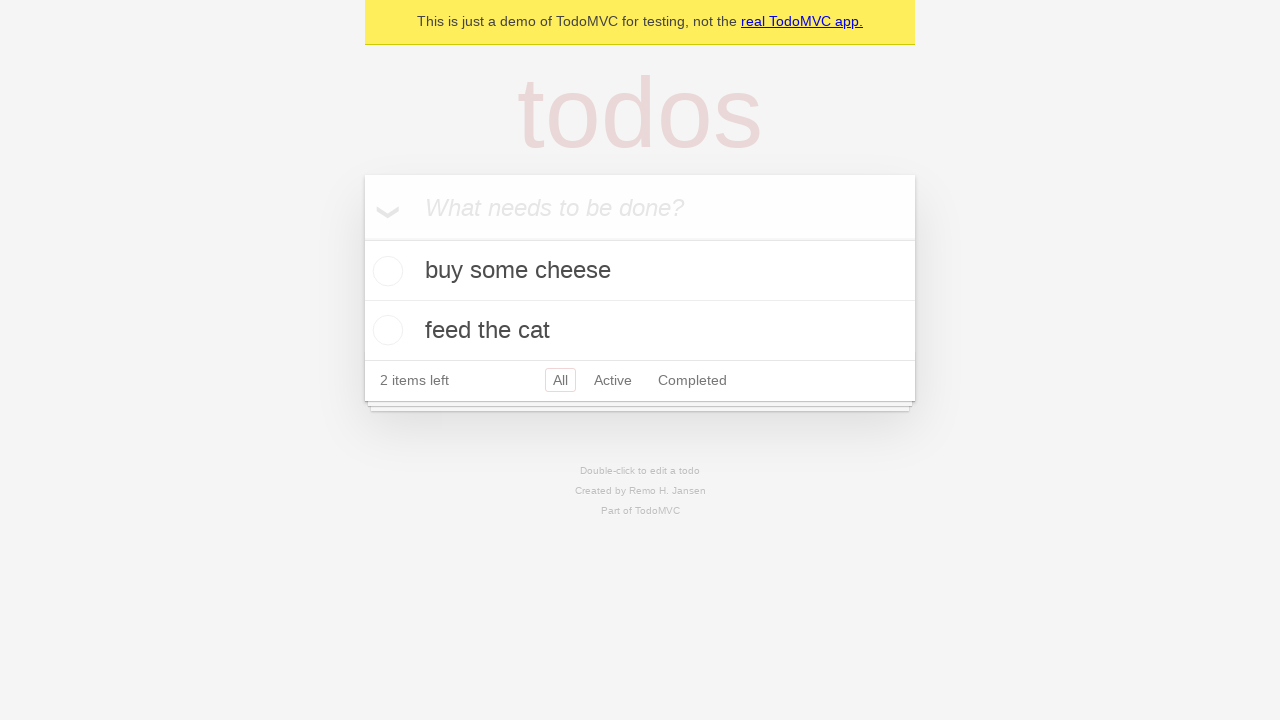

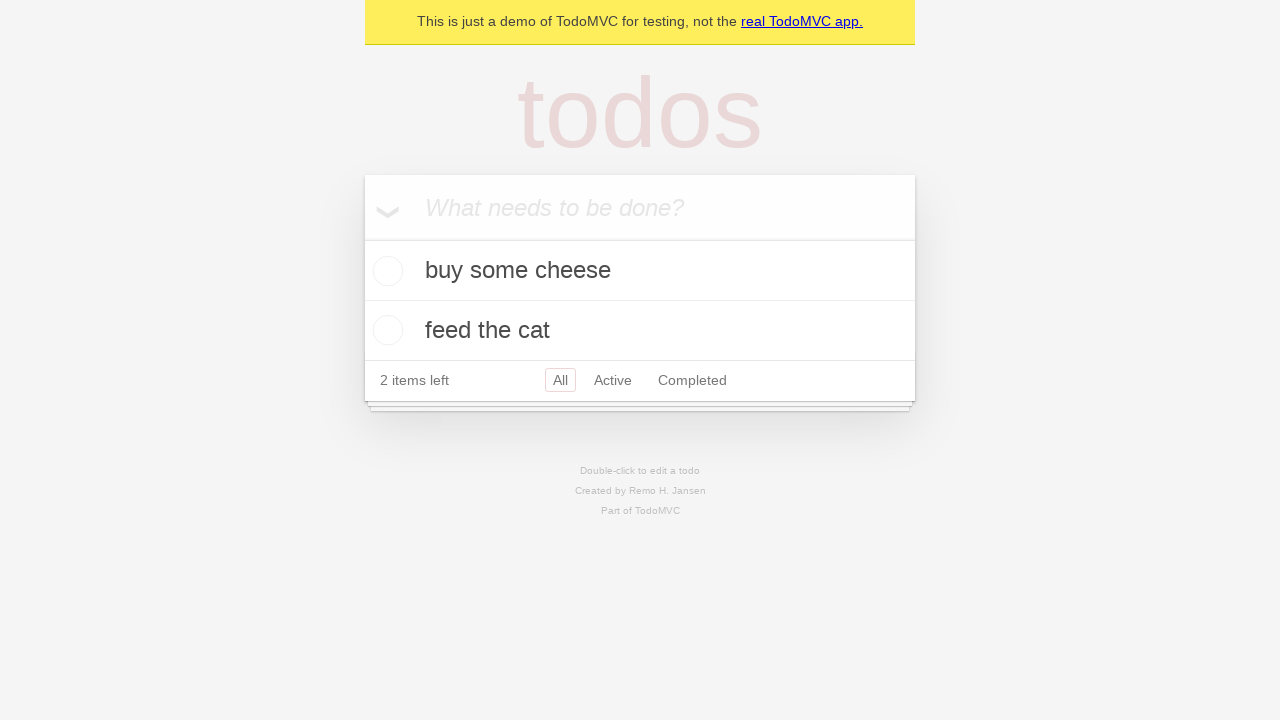